Tests the add/remove elements functionality by clicking Add Element button, verifying Delete button appears, then clicking Delete and verifying the page title is still visible

Starting URL: https://the-internet.herokuapp.com/add_remove_elements/

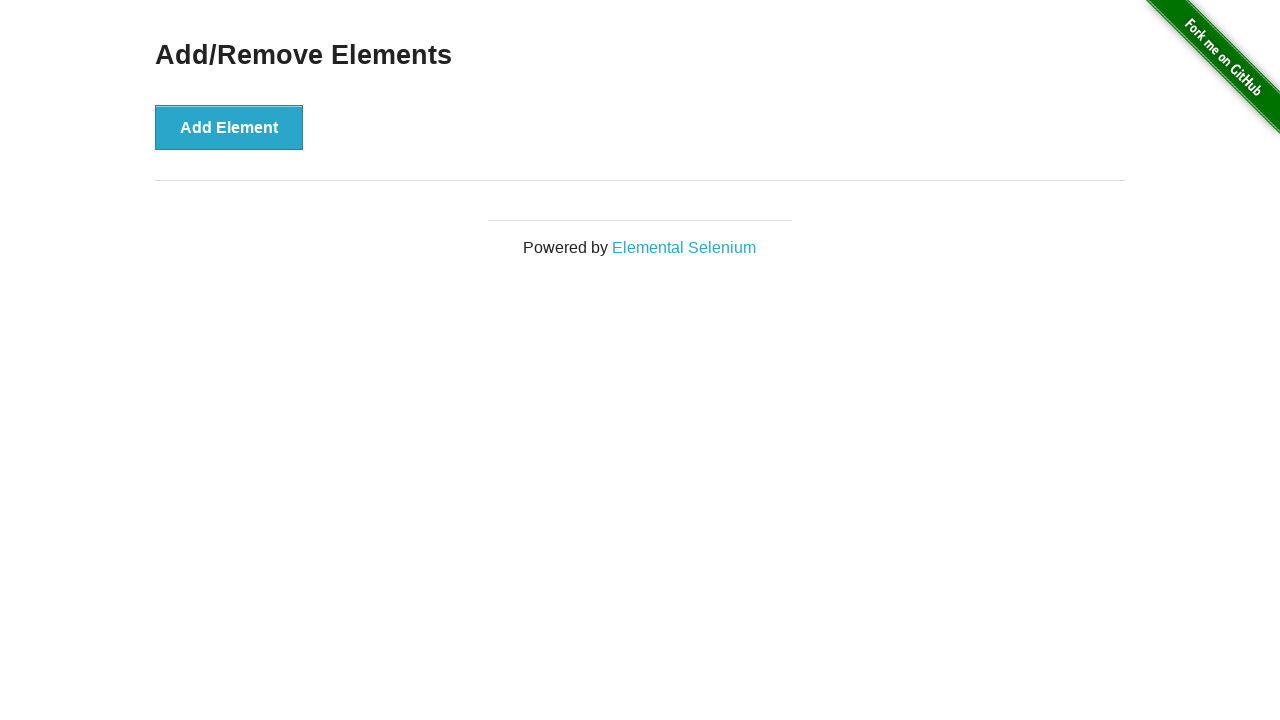

Clicked Add Element button at (229, 127) on text='Add Element'
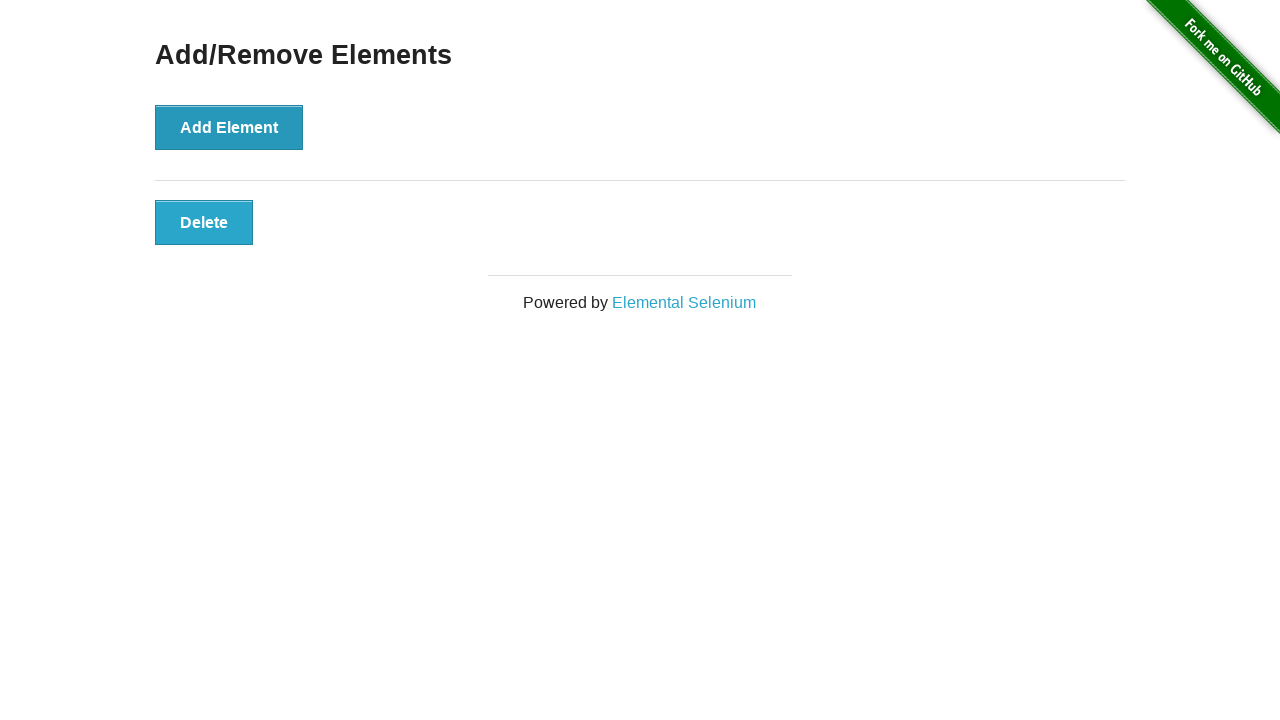

Located Delete button element
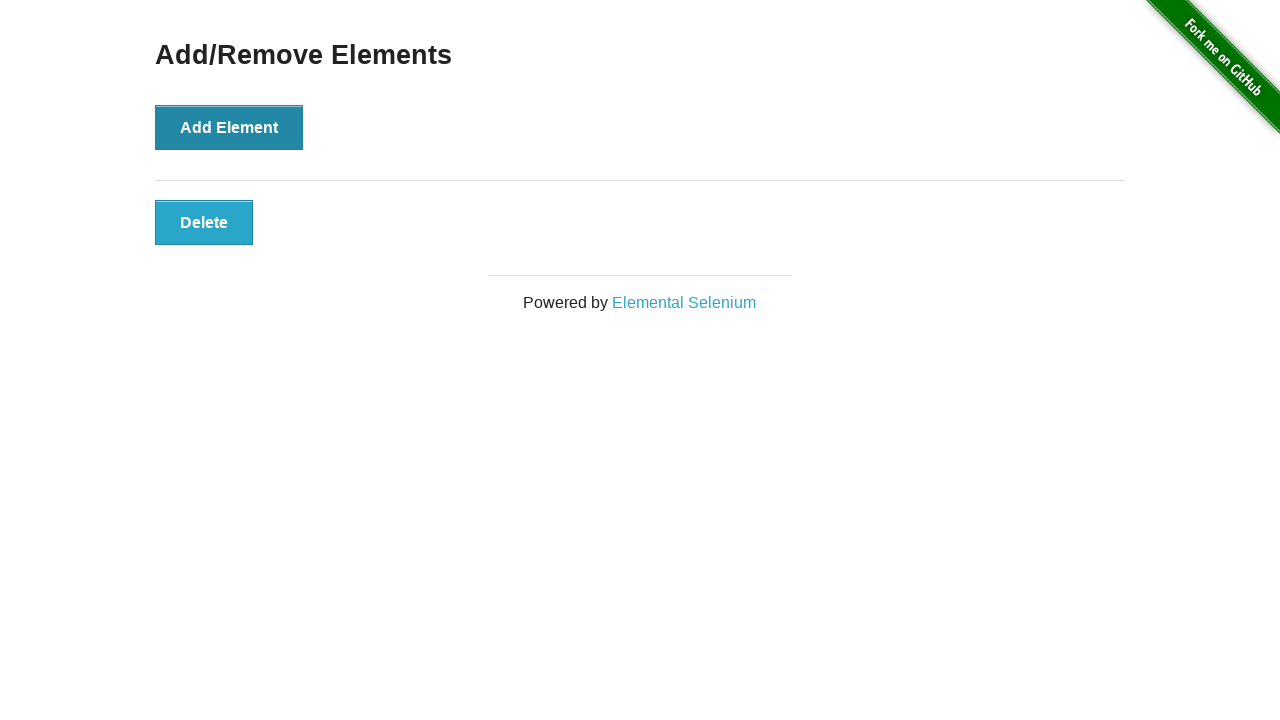

Verified Delete button is visible
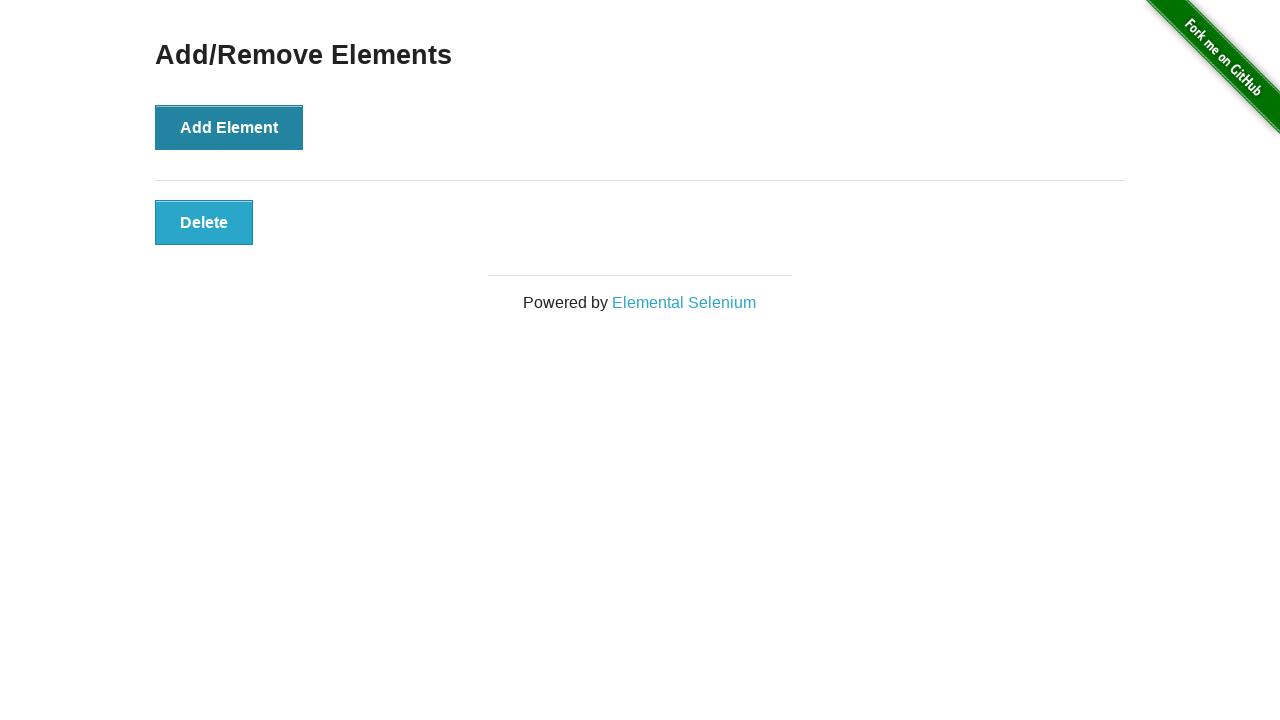

Clicked Delete button to remove element at (204, 222) on button.added-manually
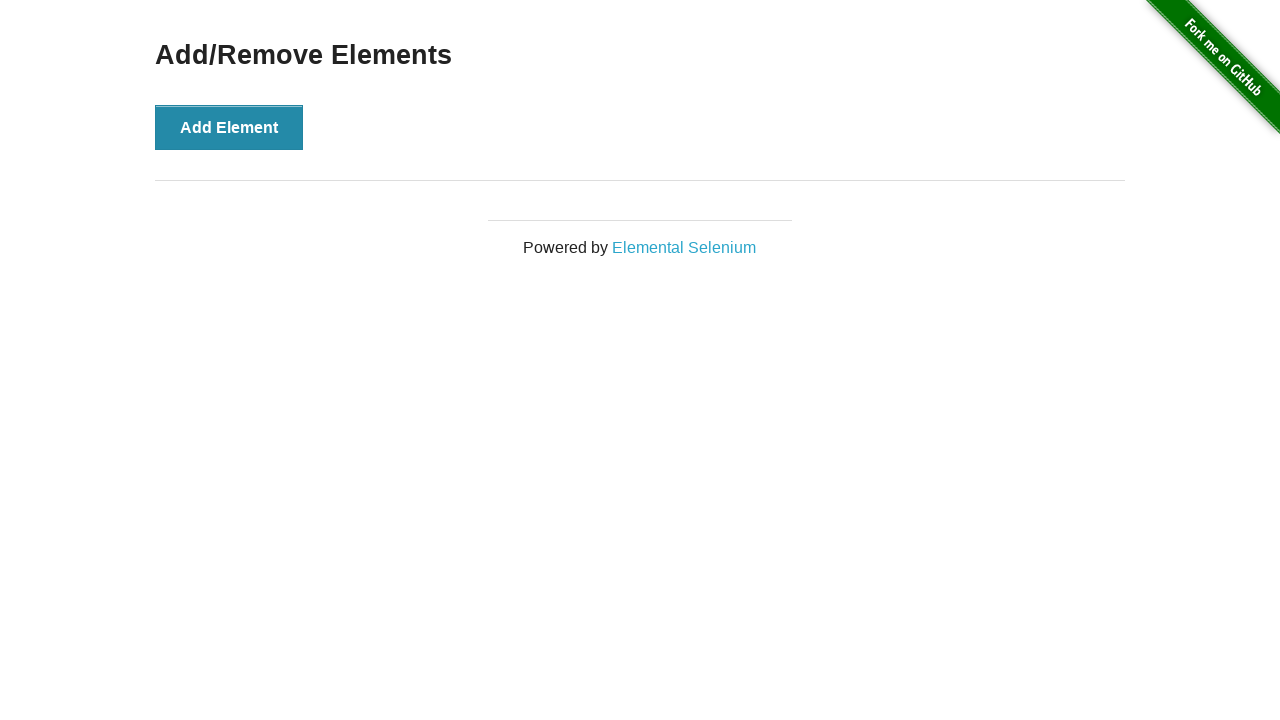

Located Add/Remove Elements heading
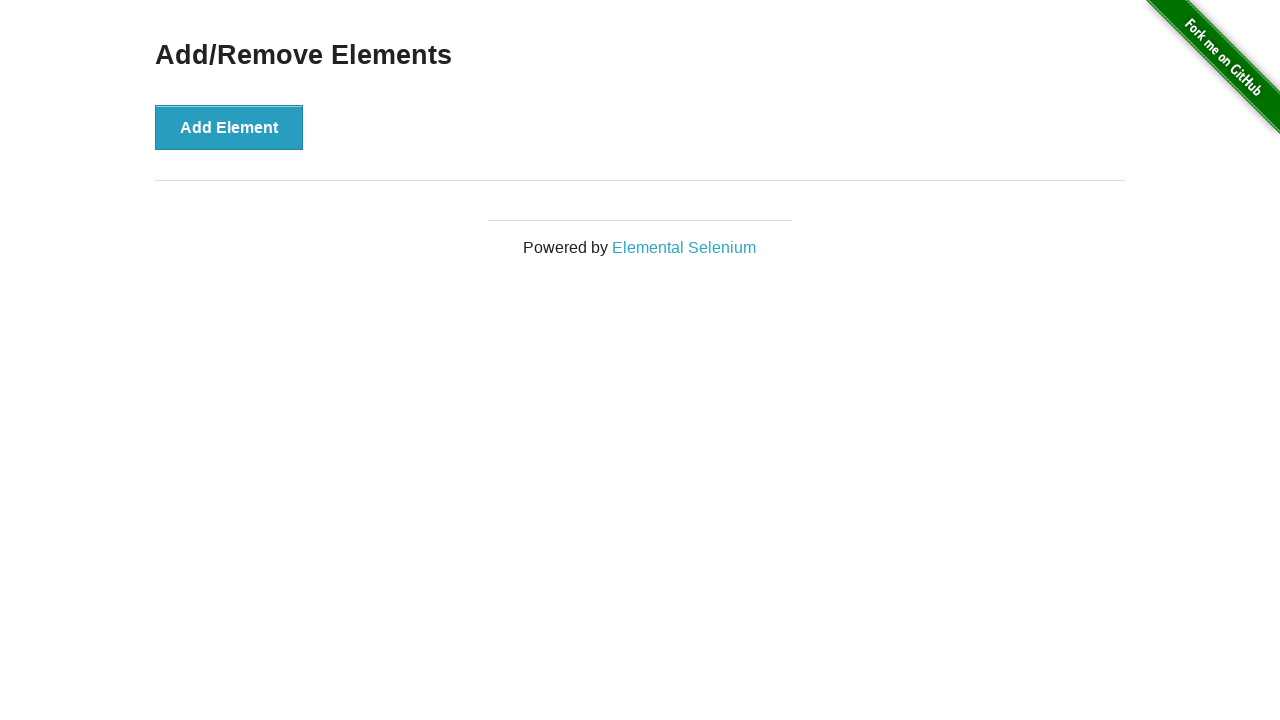

Verified Add/Remove Elements heading is still visible
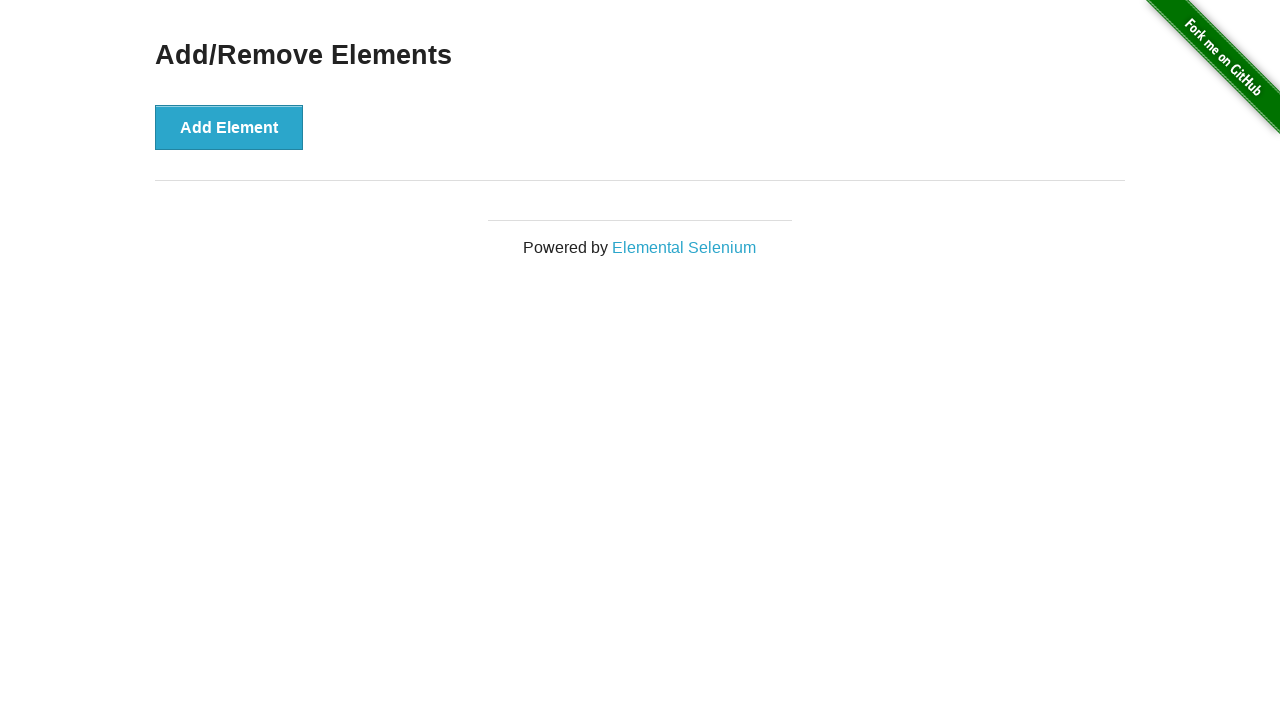

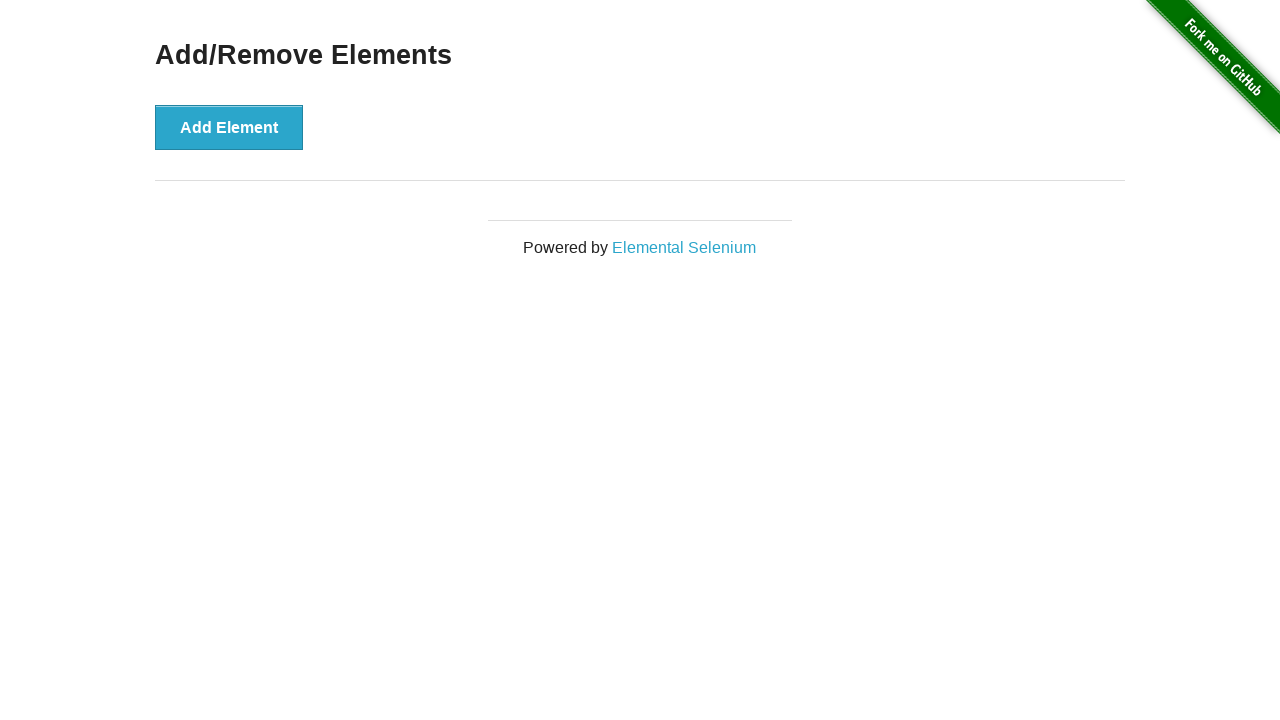